Tests keyboard actions using Ctrl+V paste operation and Enter key on an input field

Starting URL: https://the-internet.herokuapp.com/key_presses

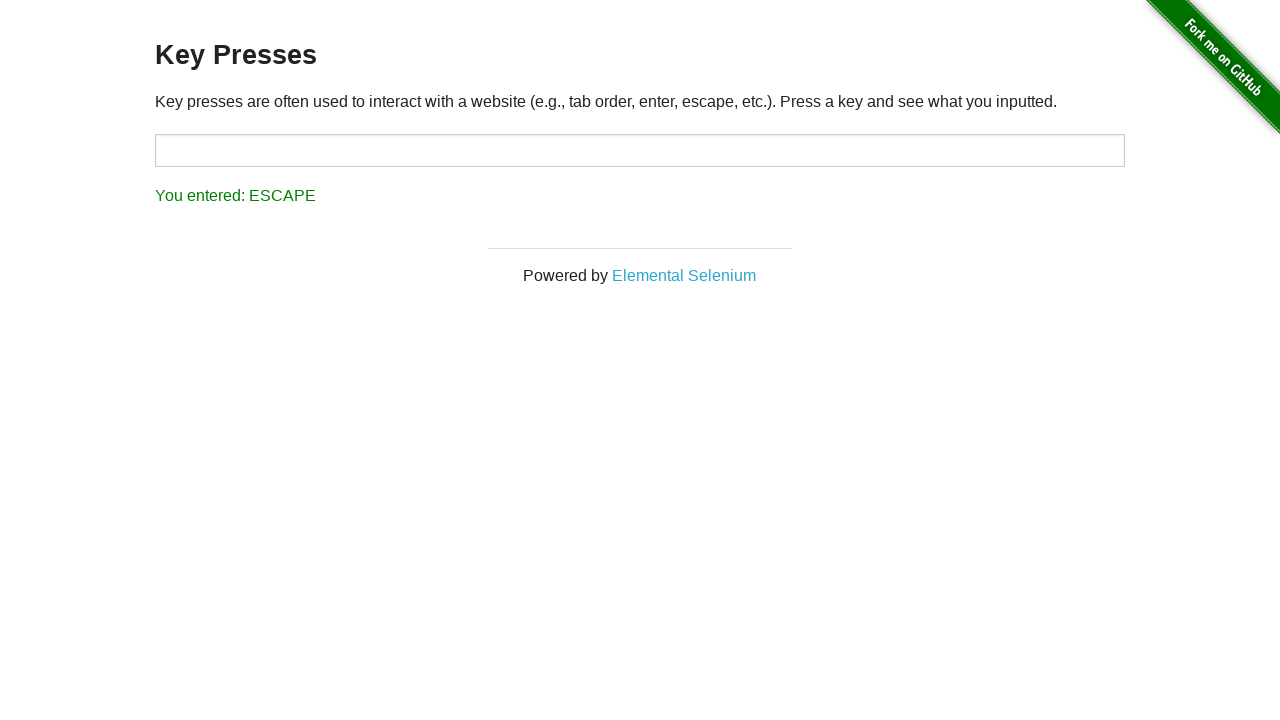

Clicked on the input field with id 'target' at (640, 150) on input#target
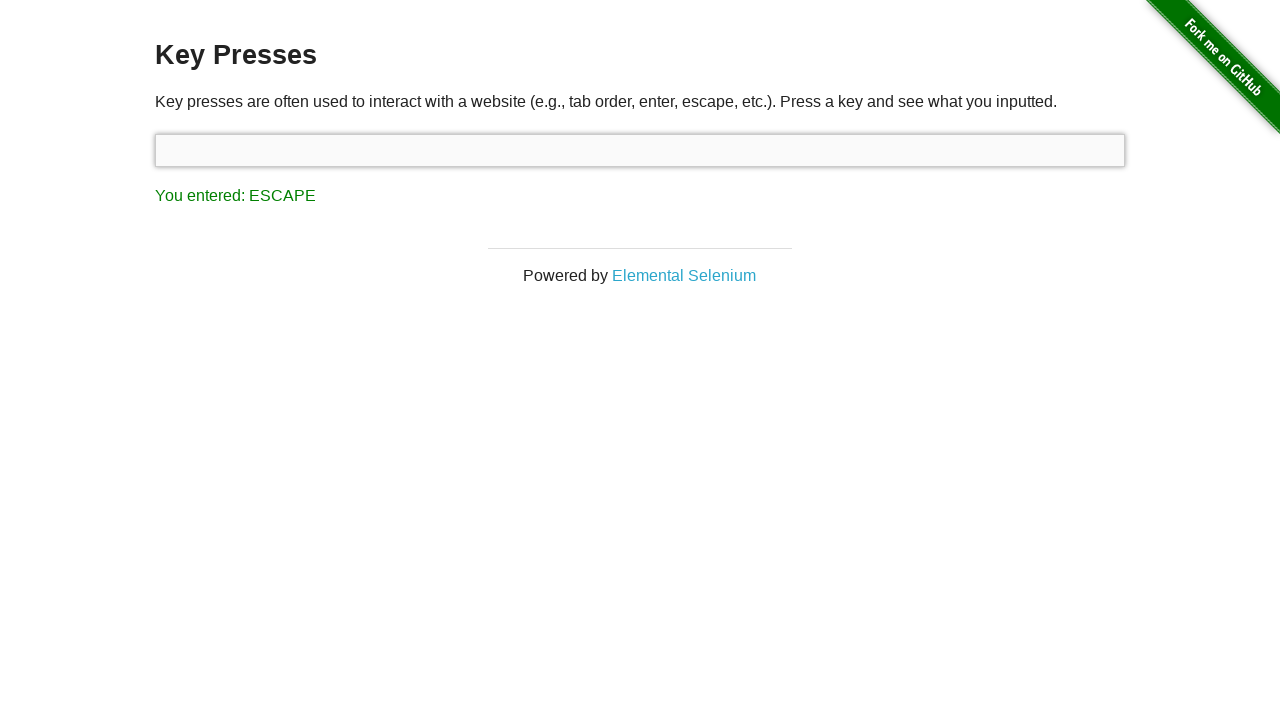

Pressed Control key down
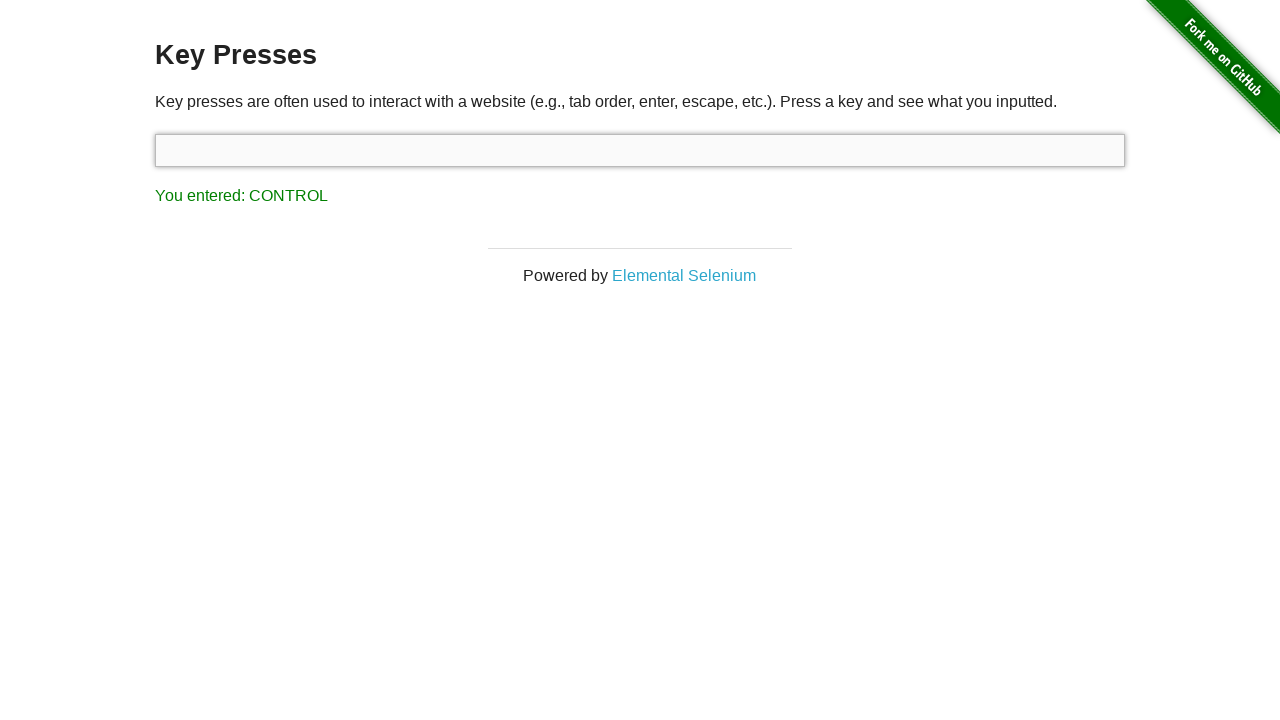

Pressed V key for paste operation (Ctrl+V)
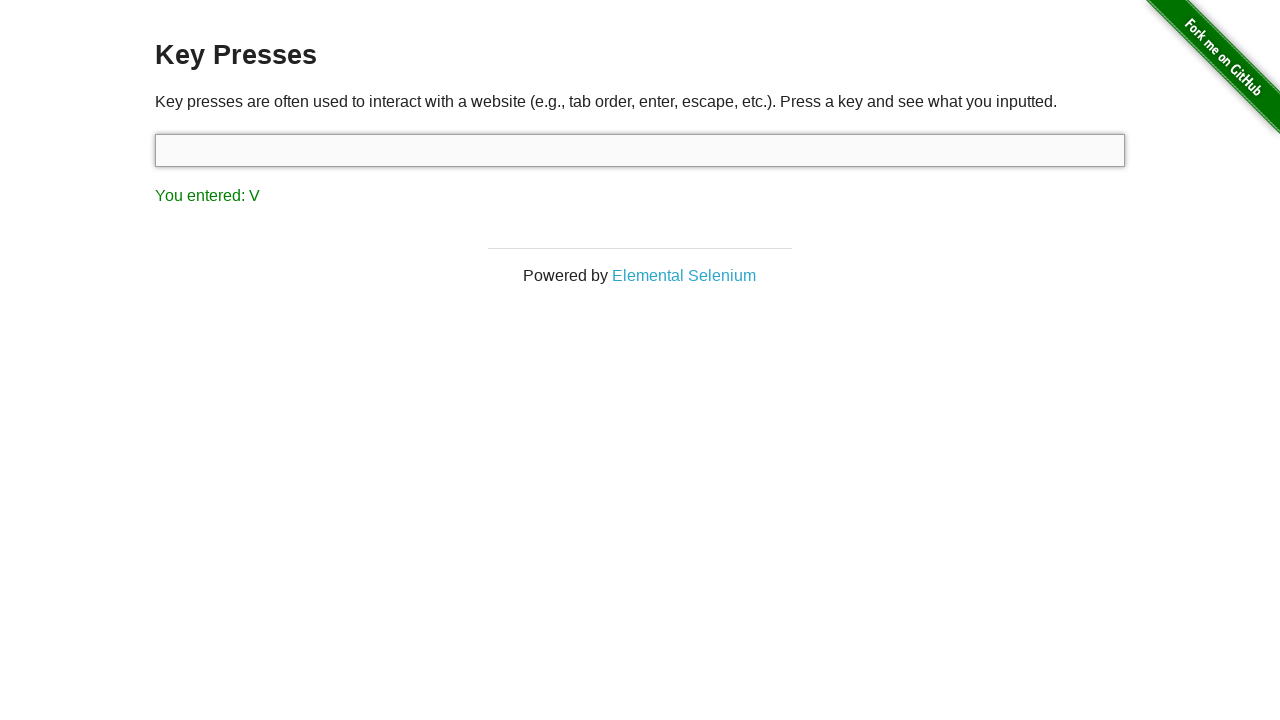

Released Control key
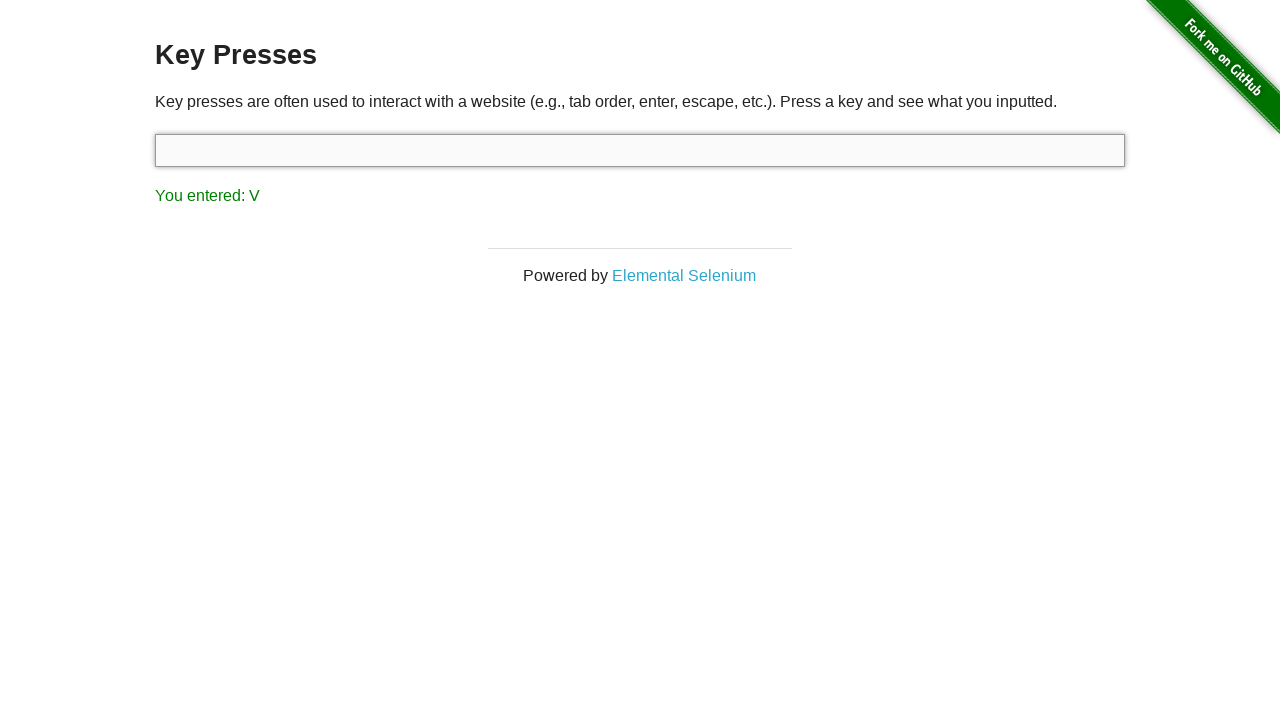

Waited 2000ms for paste operation to complete
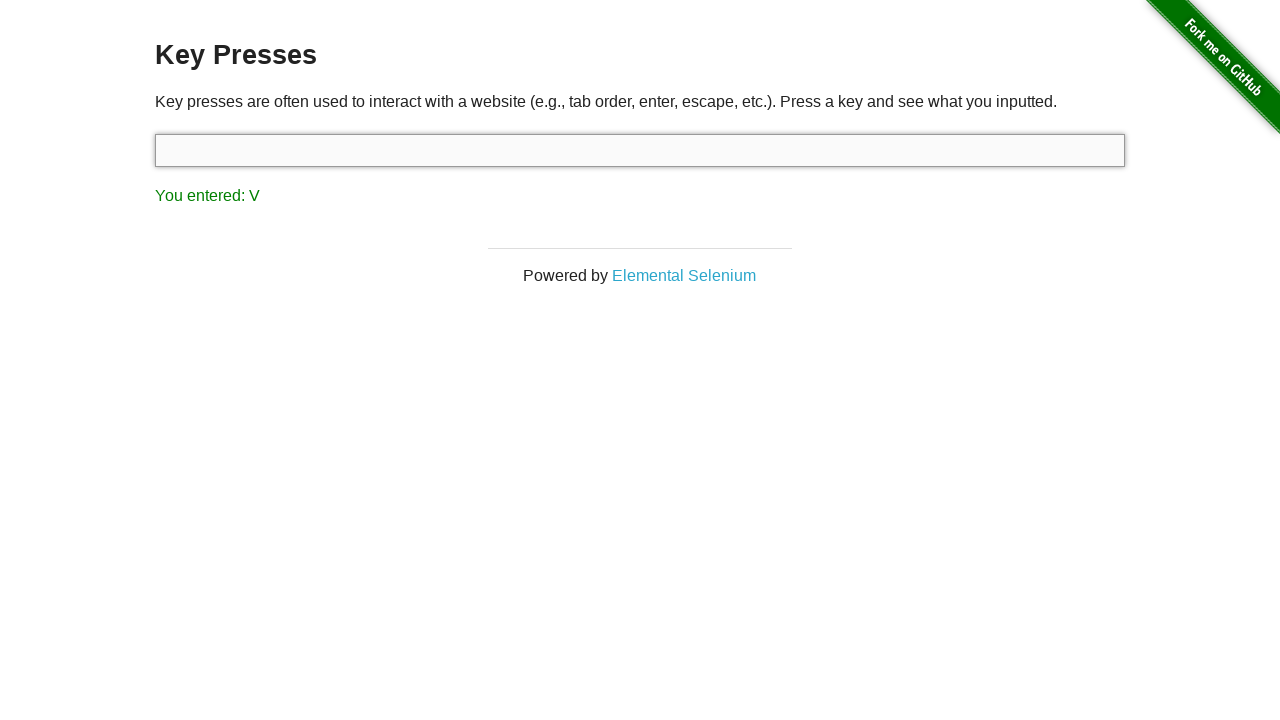

Cleared the input field on input#target
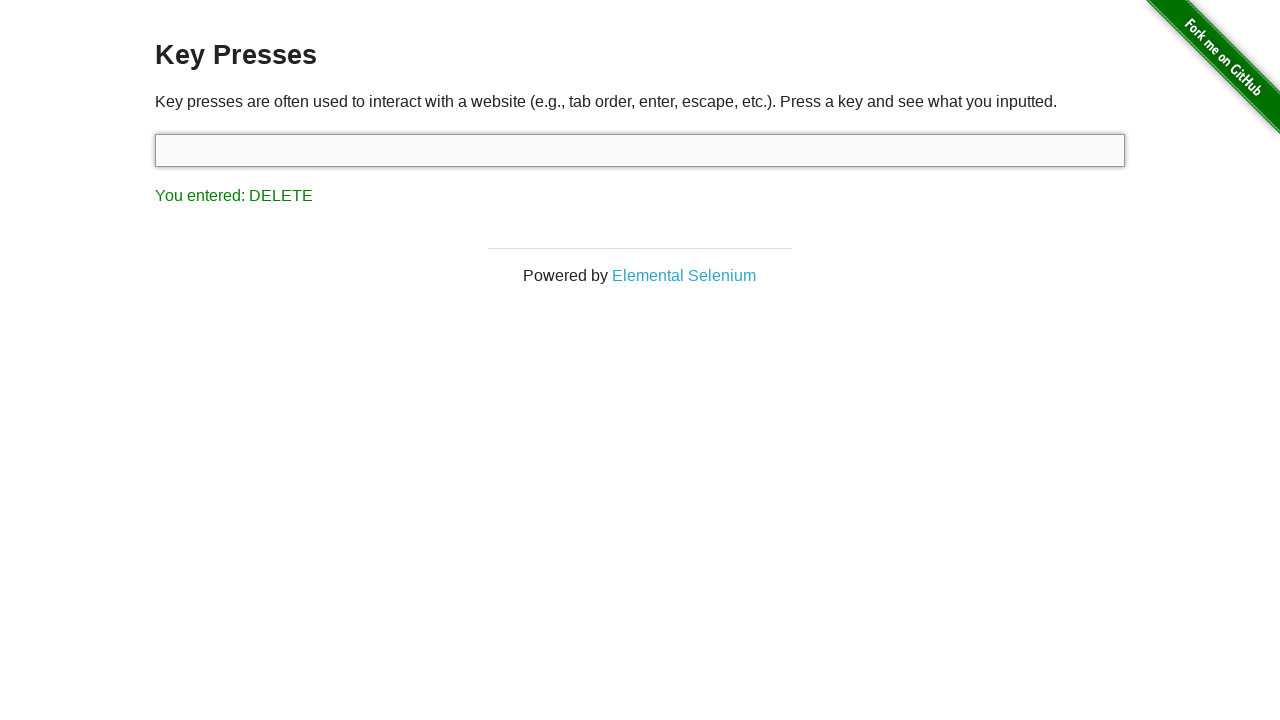

Pressed Enter key on the input field on input#target
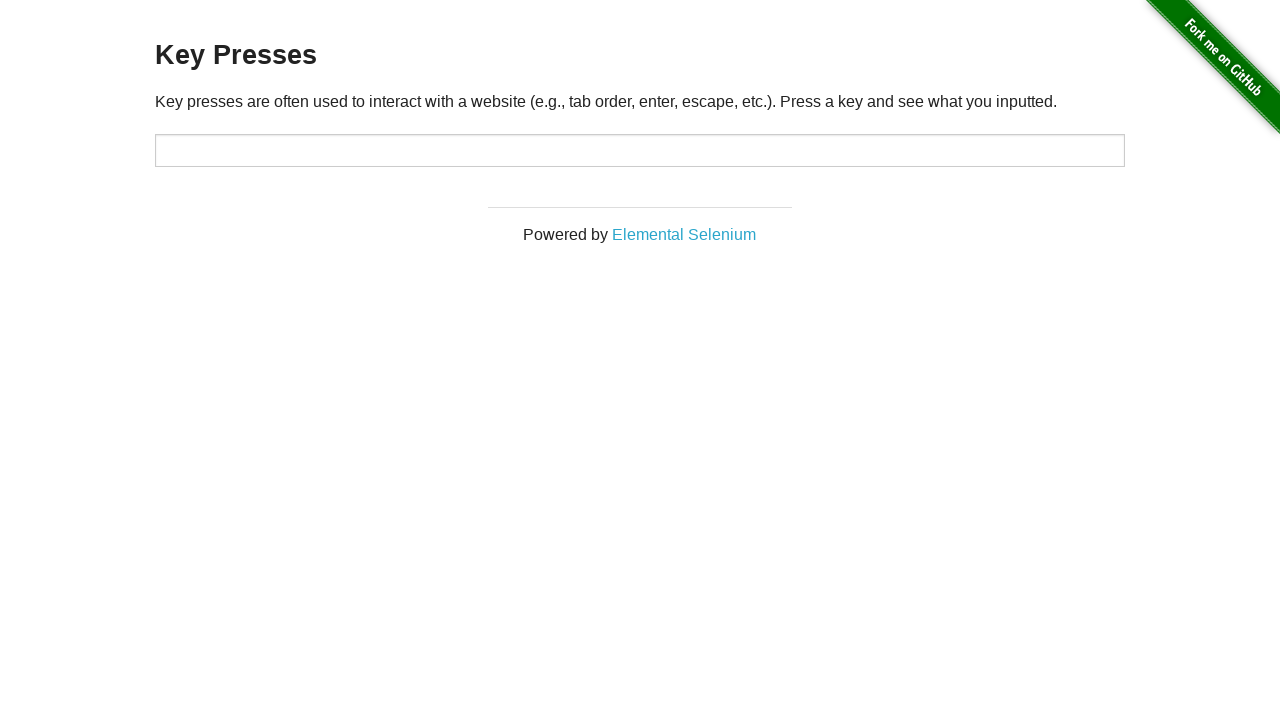

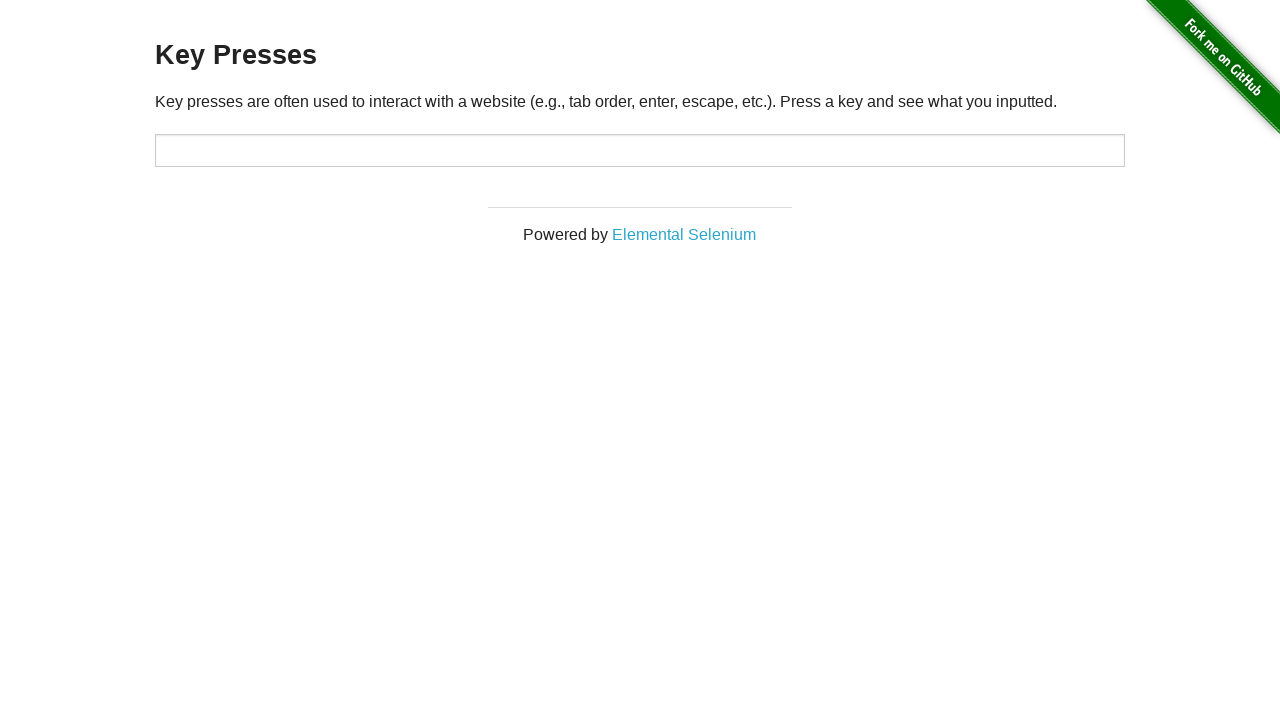